Tests that order placement fails when credit card field is empty - fills all fields except card number and verifies error alert.

Starting URL: https://www.demoblaze.com/

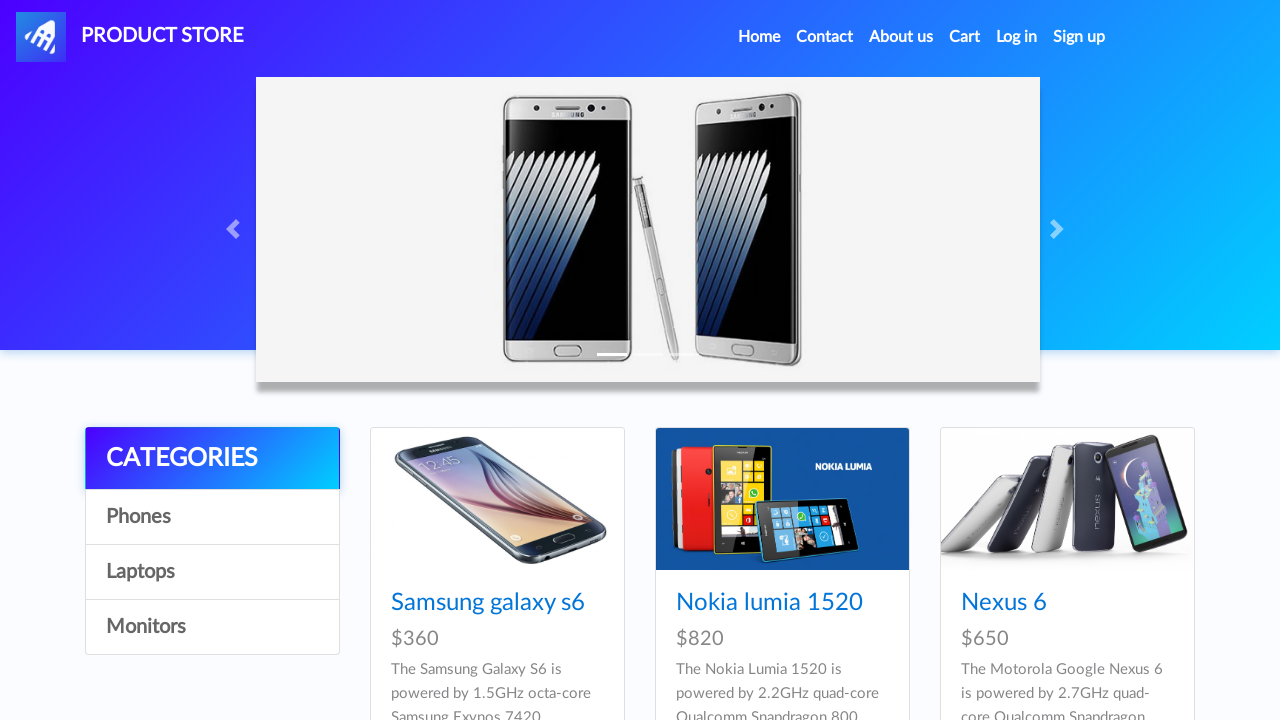

Set up dialog handler to accept dialogs
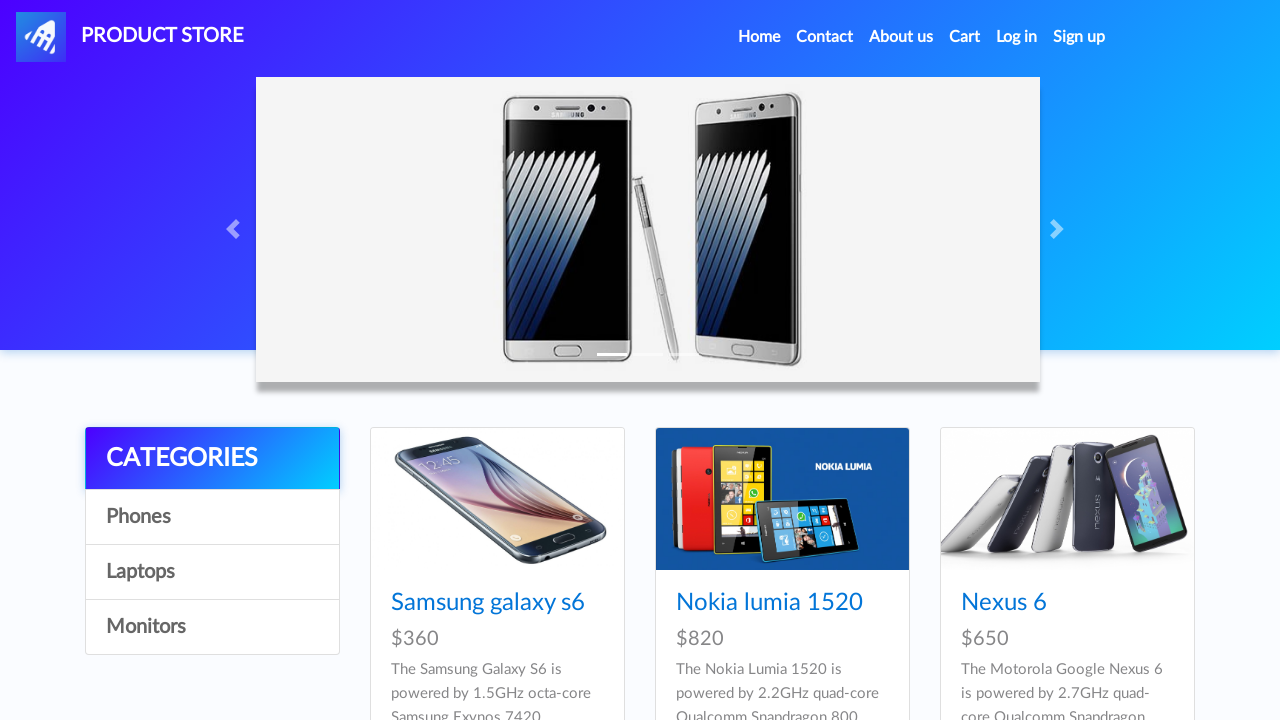

Clicked on Laptops category at (212, 572) on text=Laptops
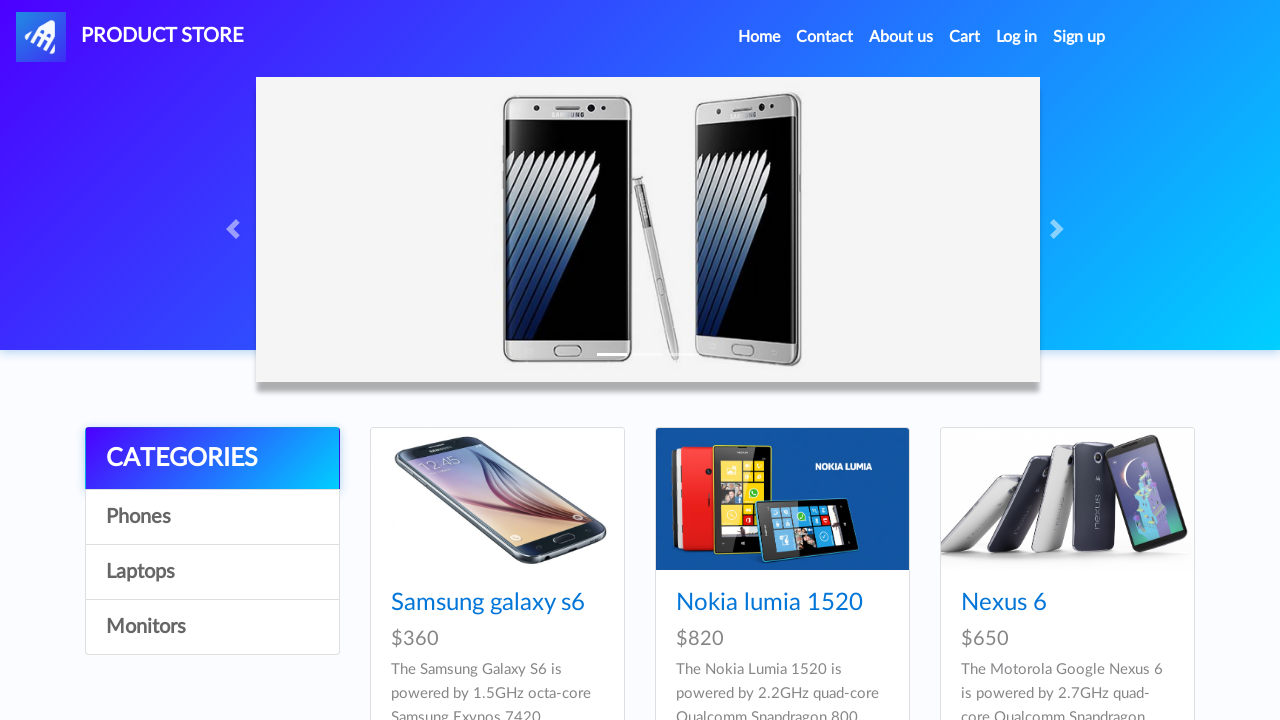

MacBook air product appeared
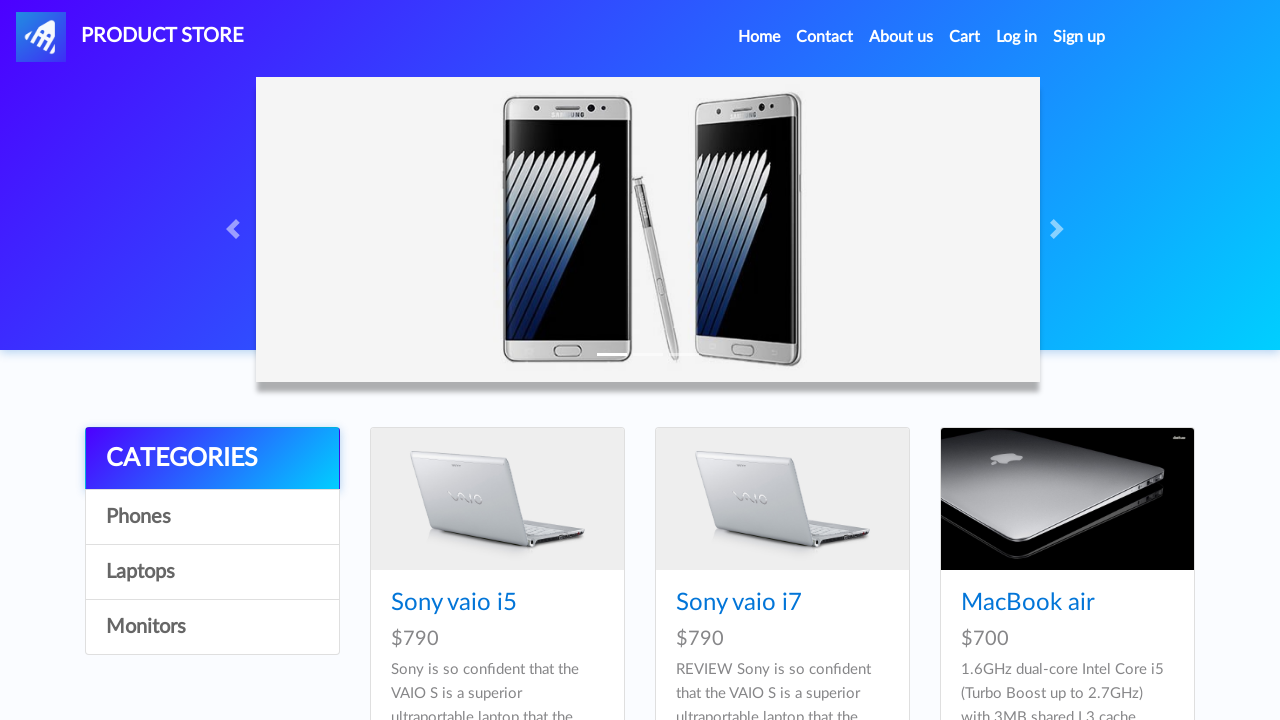

Clicked on MacBook air product at (1028, 603) on text=MacBook air
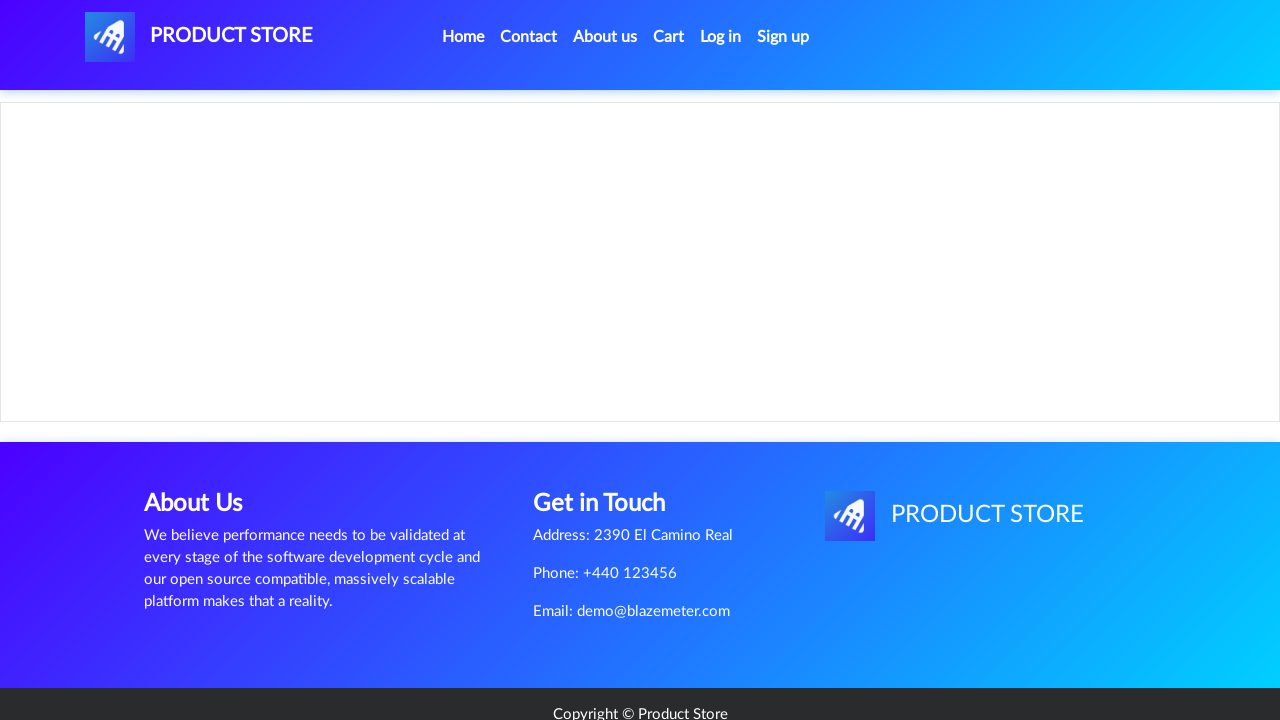

Add to cart button loaded
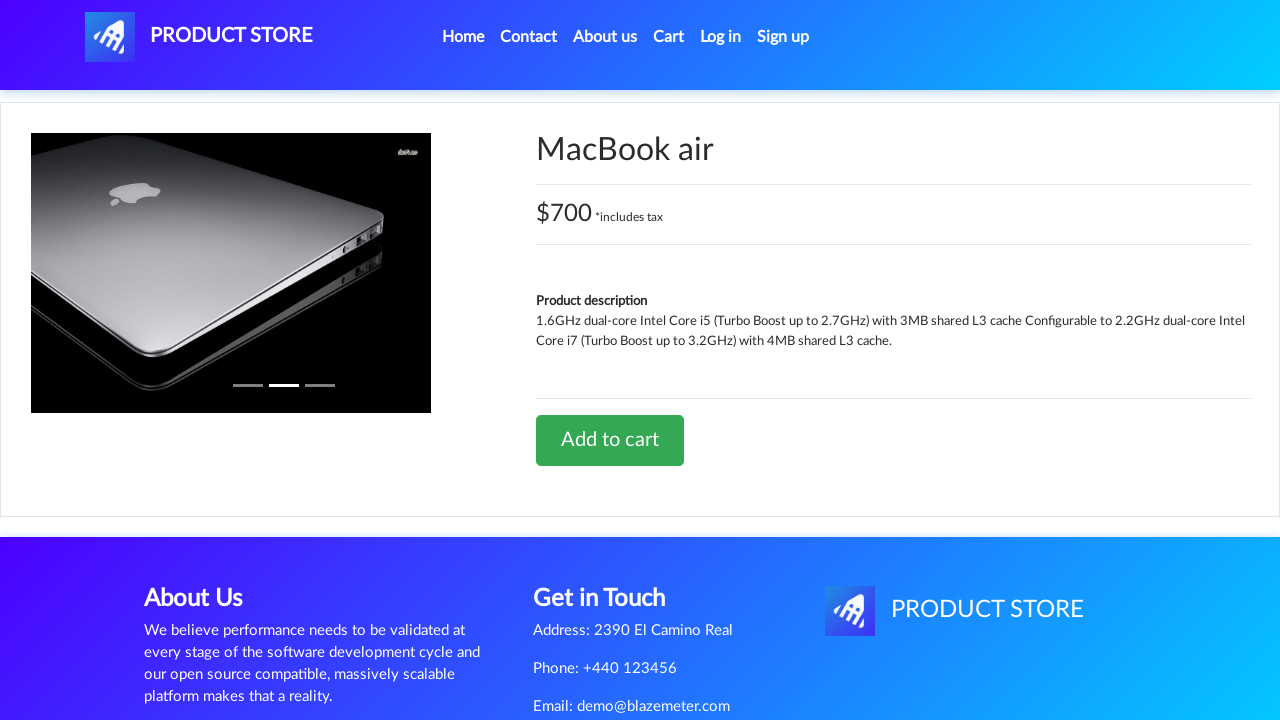

Clicked Add to cart button at (610, 440) on text=Add to cart
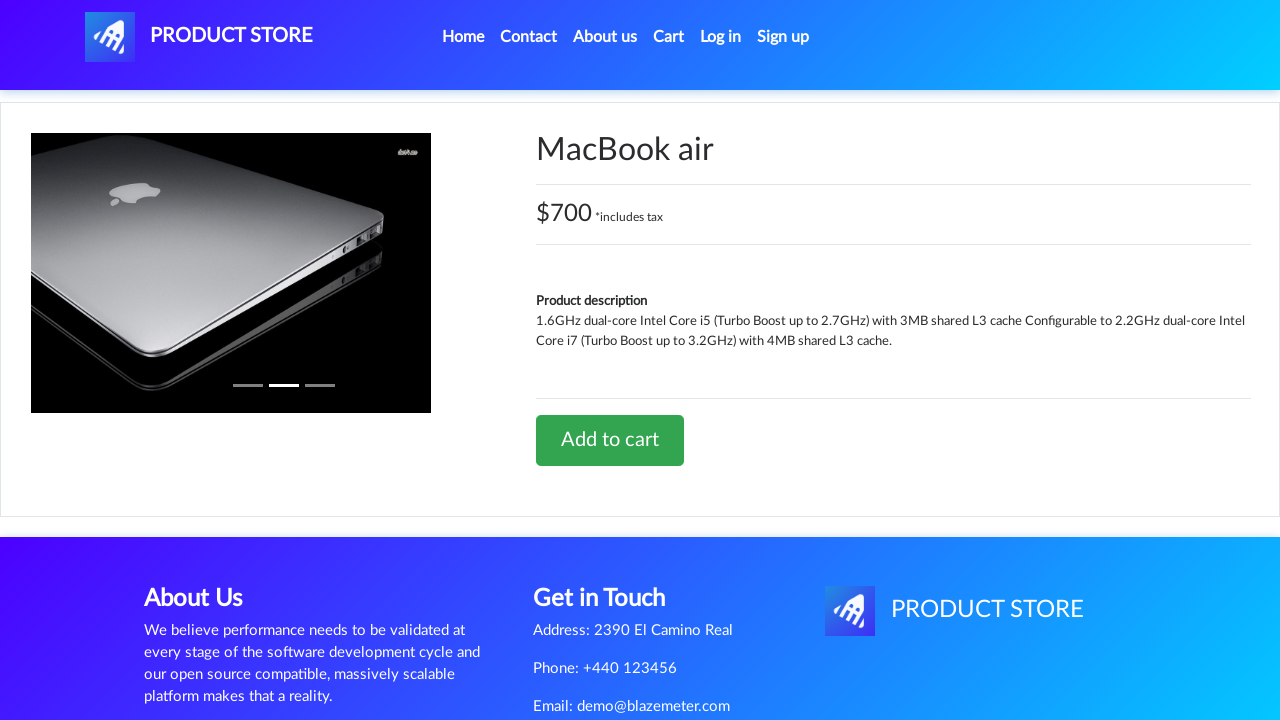

Waited 1000ms for cart update
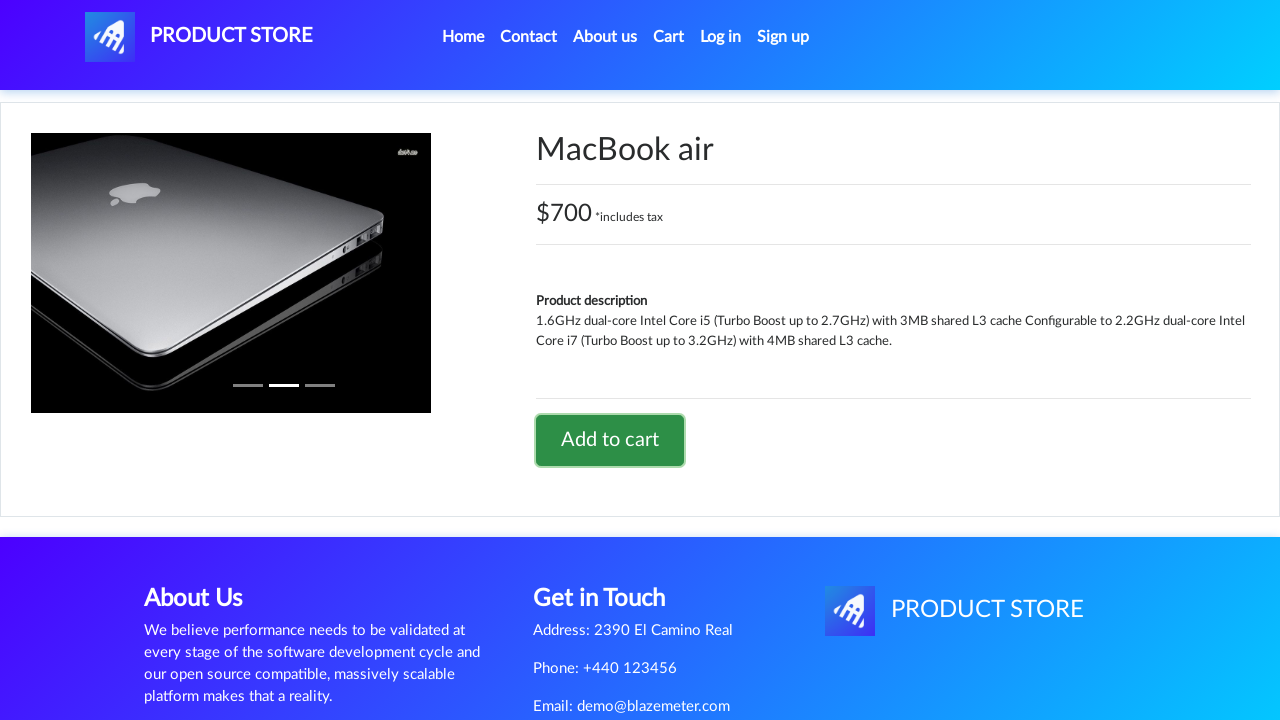

Clicked on Cart link at (669, 37) on text=Cart
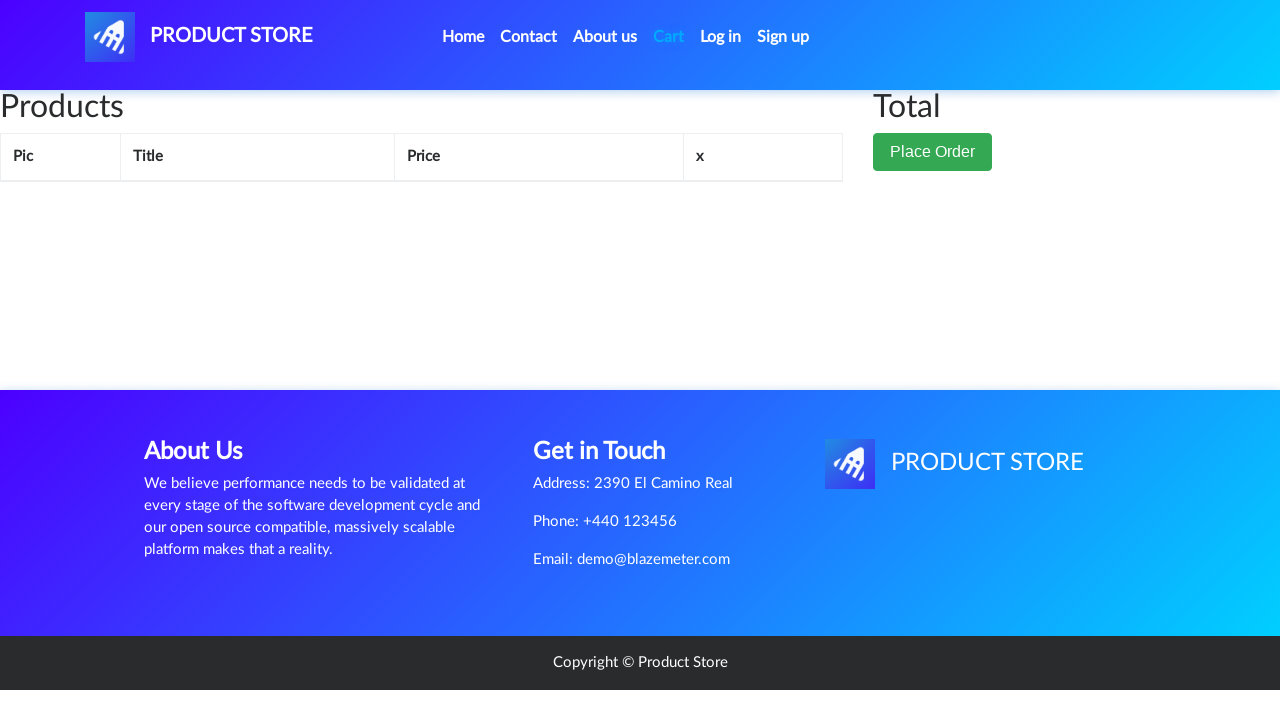

Place Order button loaded
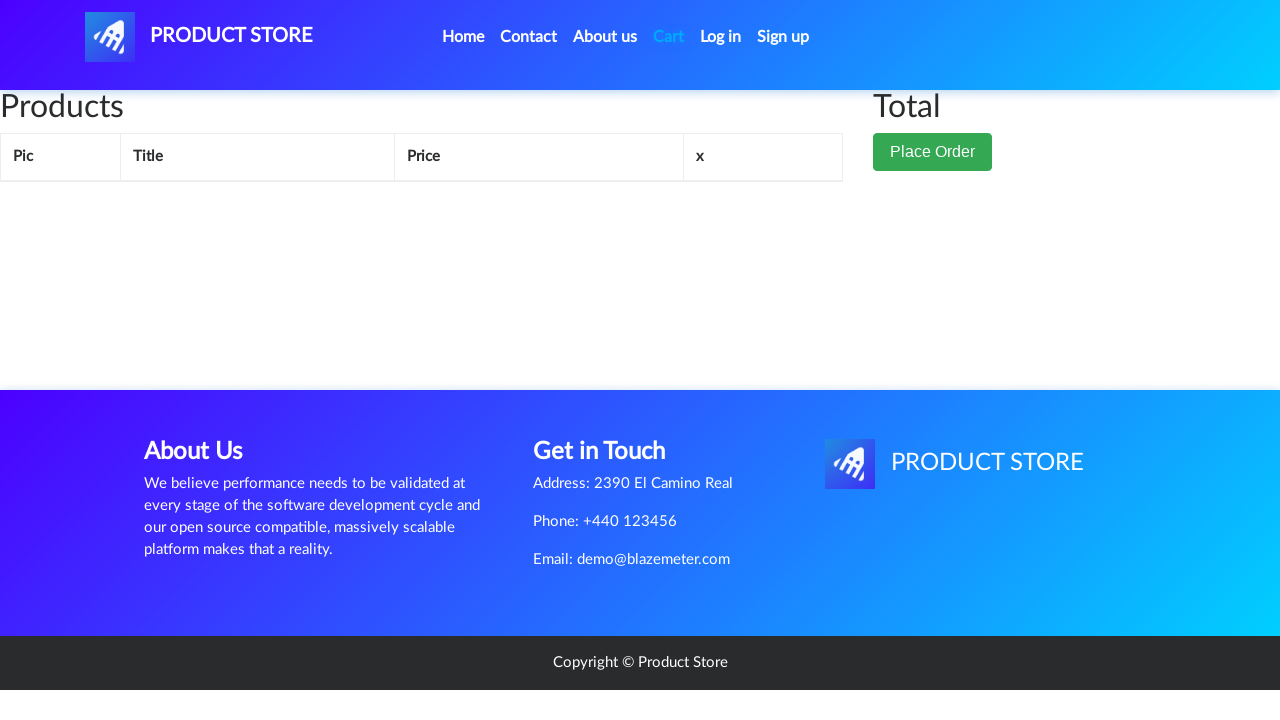

Clicked Place Order button at (933, 191) on #page-wrapper > div > div.col-lg-1 > button
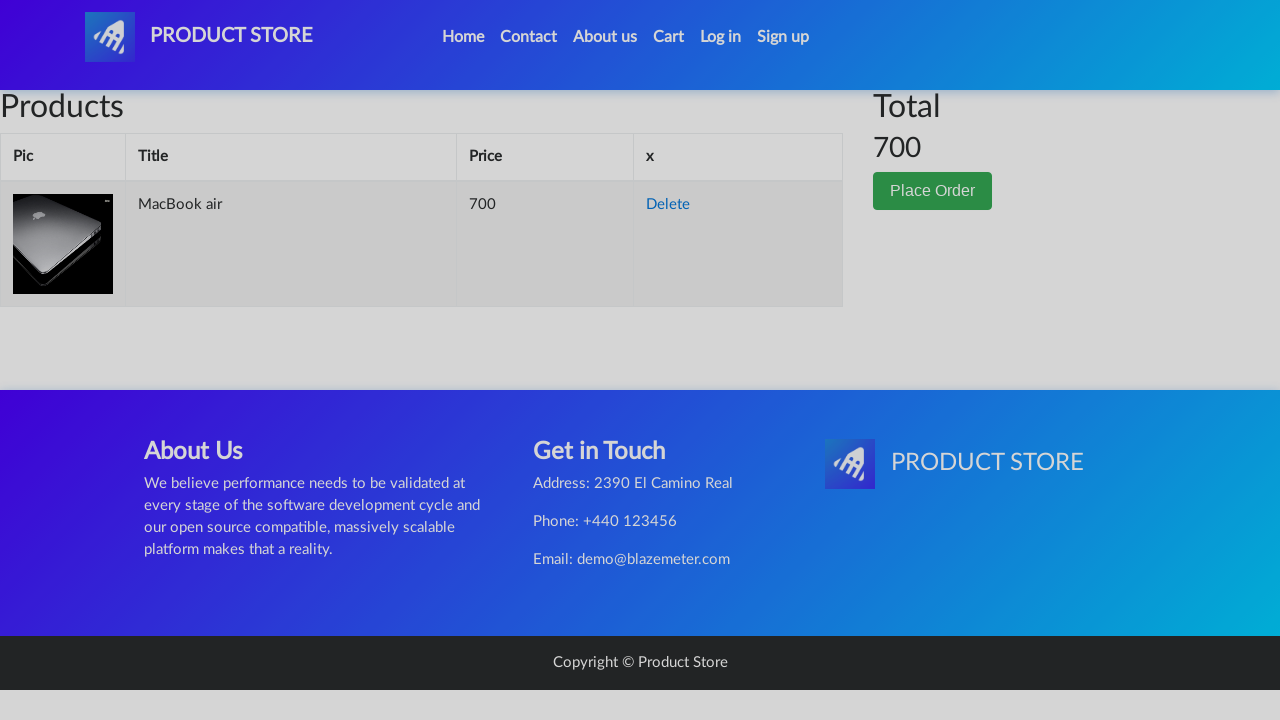

Order form loaded
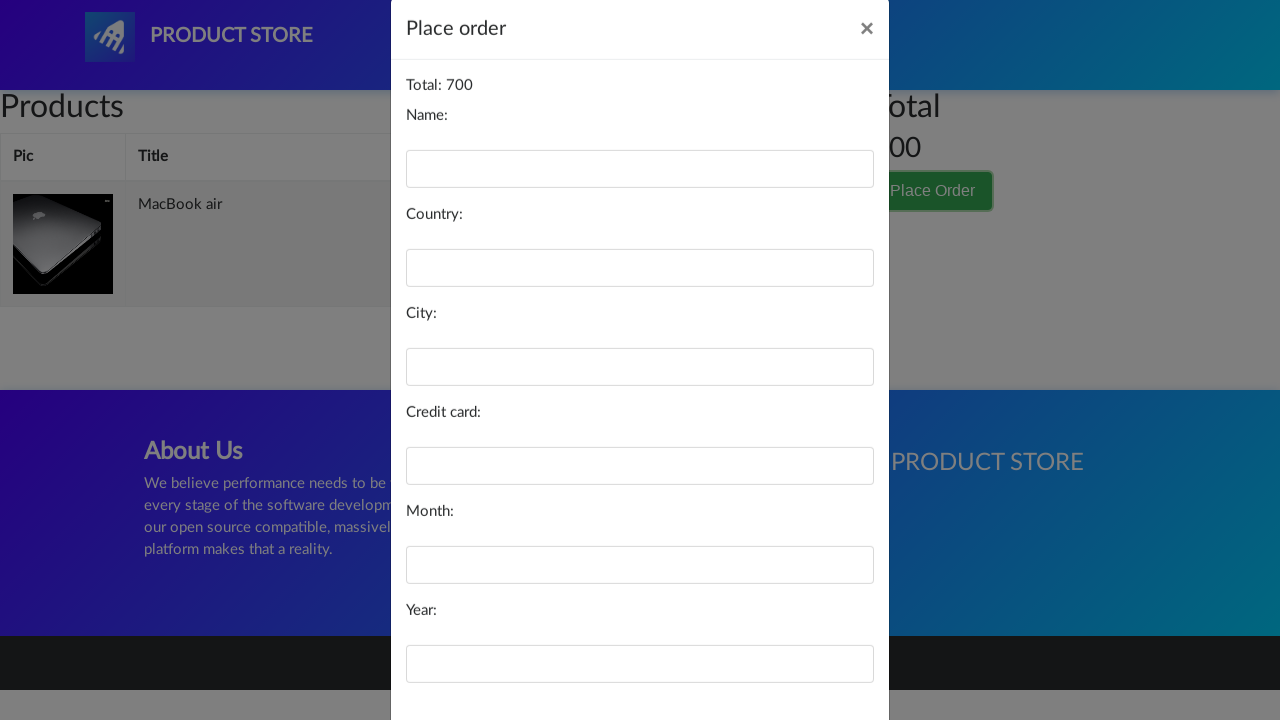

Filled name field with 'Yura' on #name
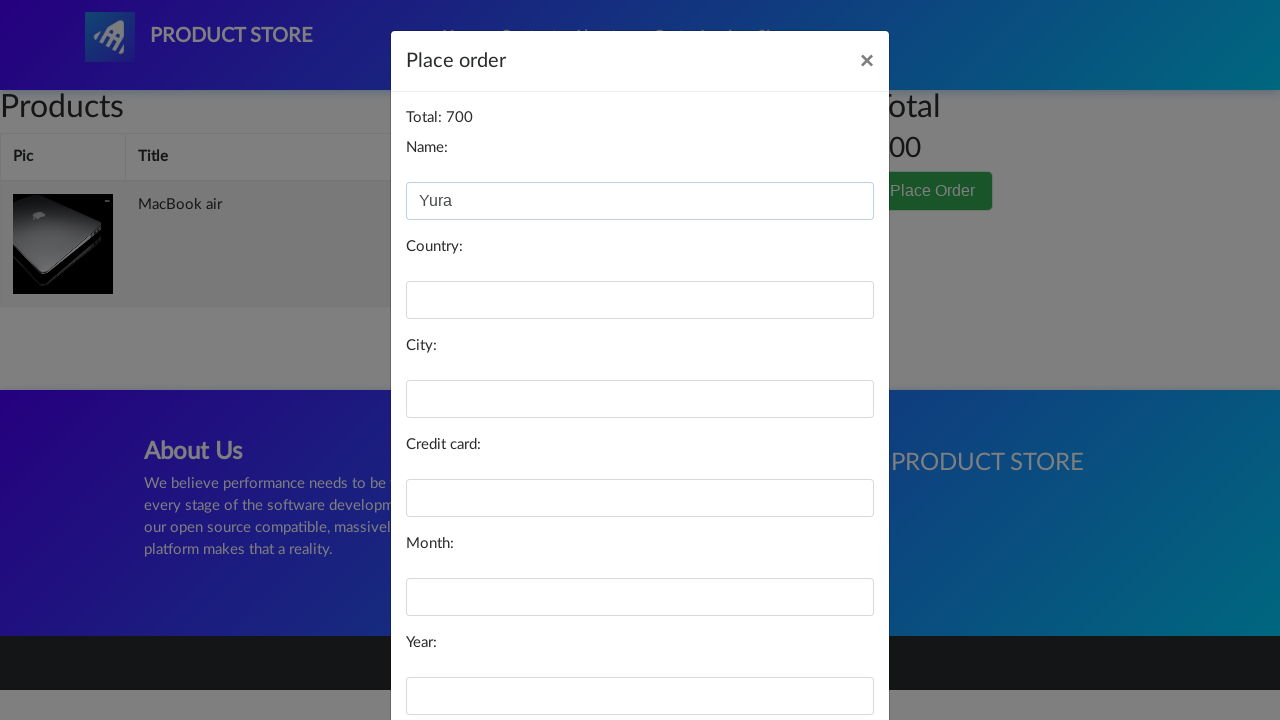

Filled country field with 'Poland' on #country
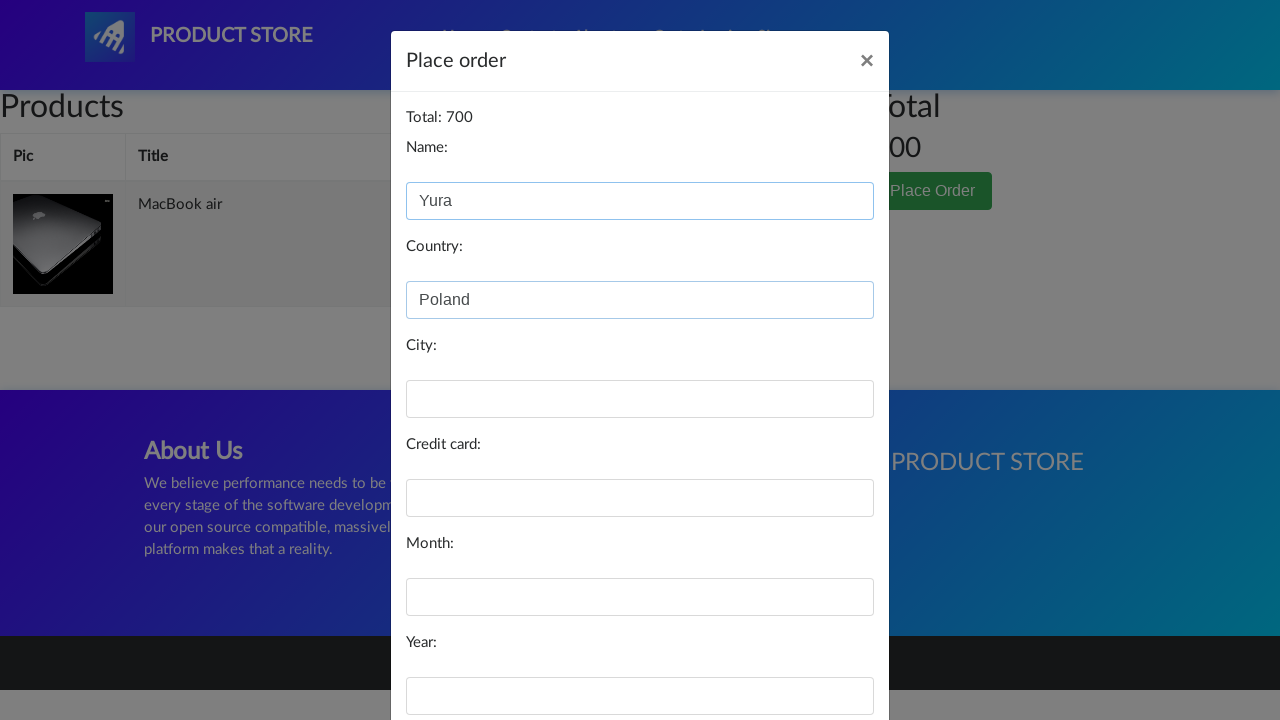

Filled city field with 'Warsaw' on #city
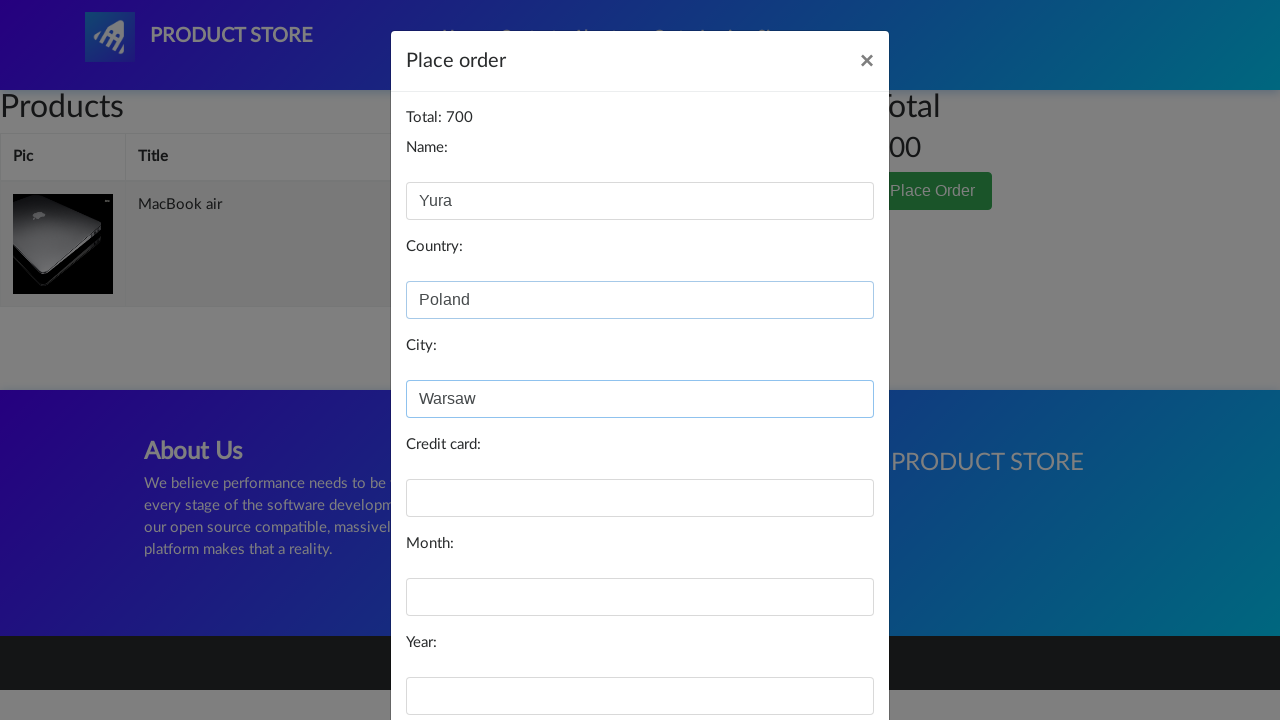

Left card number field empty on #card
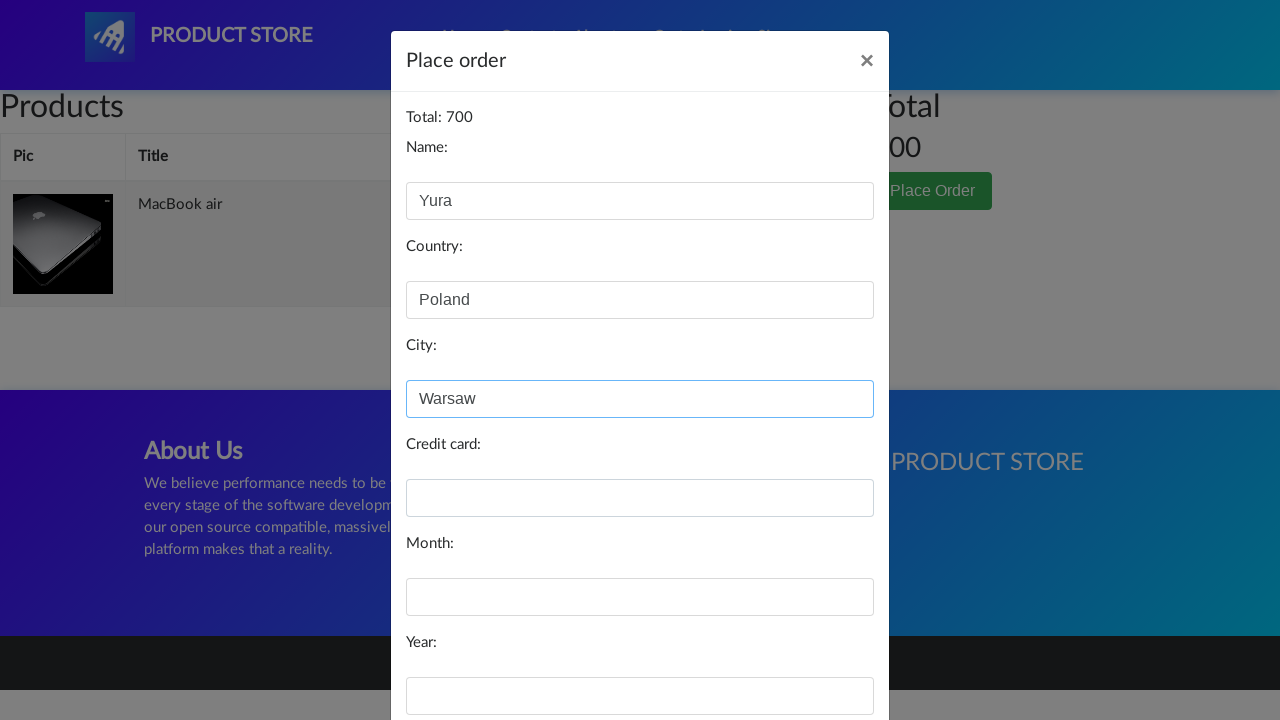

Filled month field with 'January' on #month
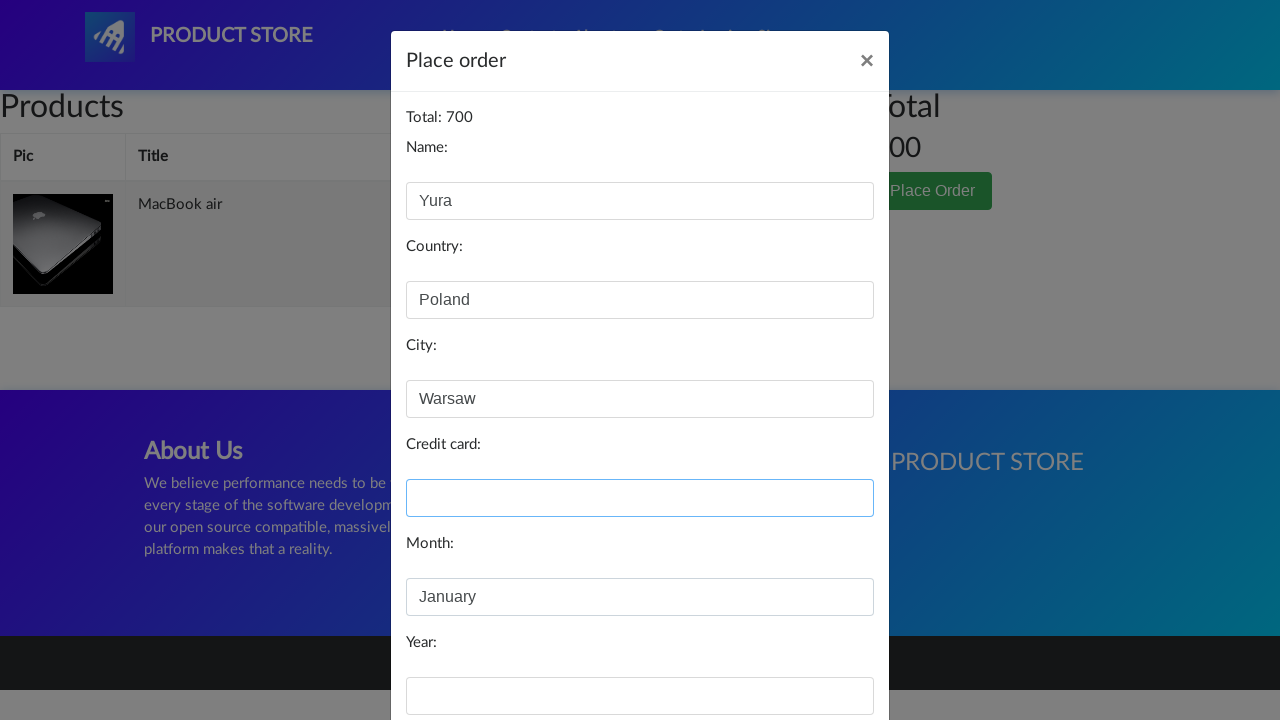

Filled year field with '2001' on #year
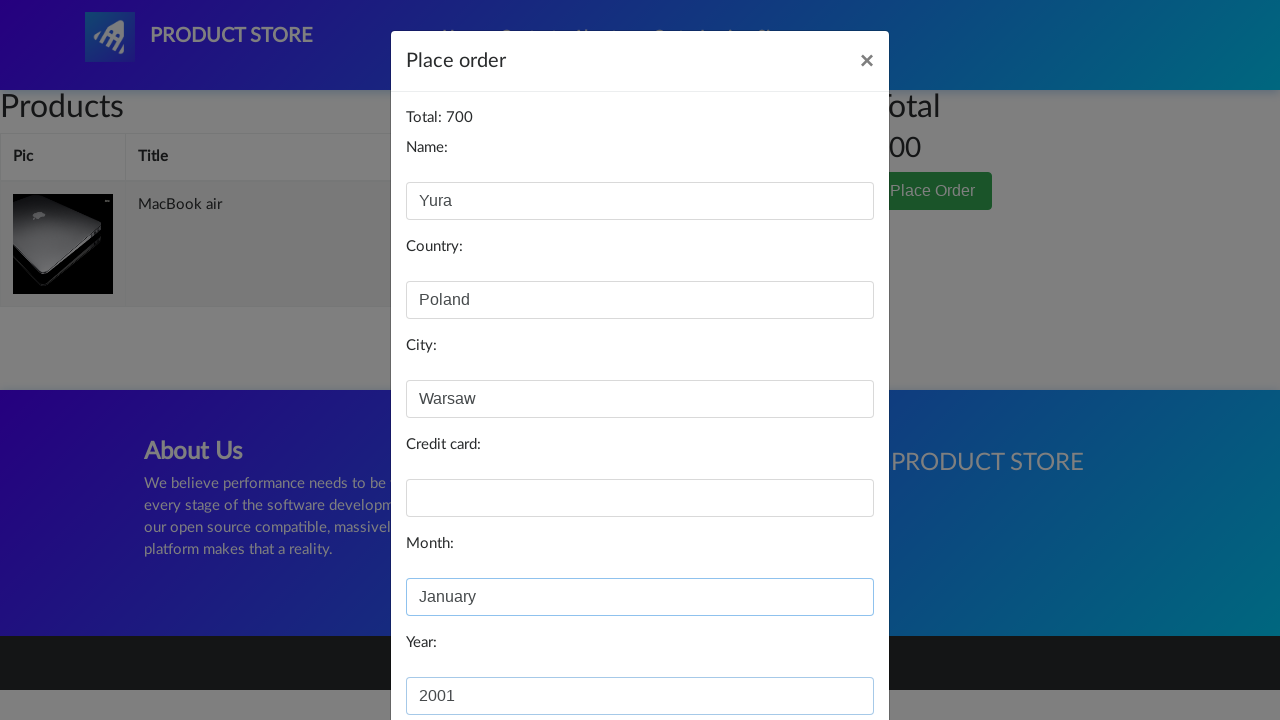

Clicked Purchase button to submit order with missing card number at (823, 655) on xpath=/html/body/div[3]/div/div/div[3]/button[2]
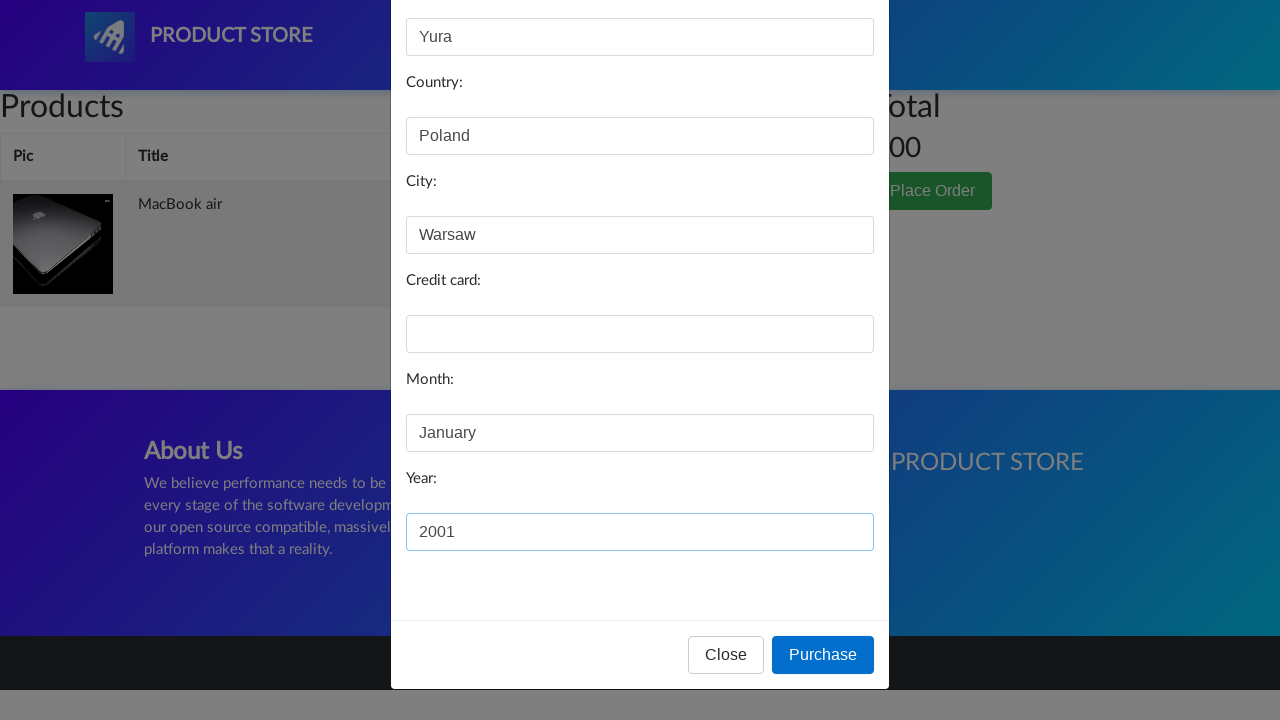

Waited 1000ms for error alert response
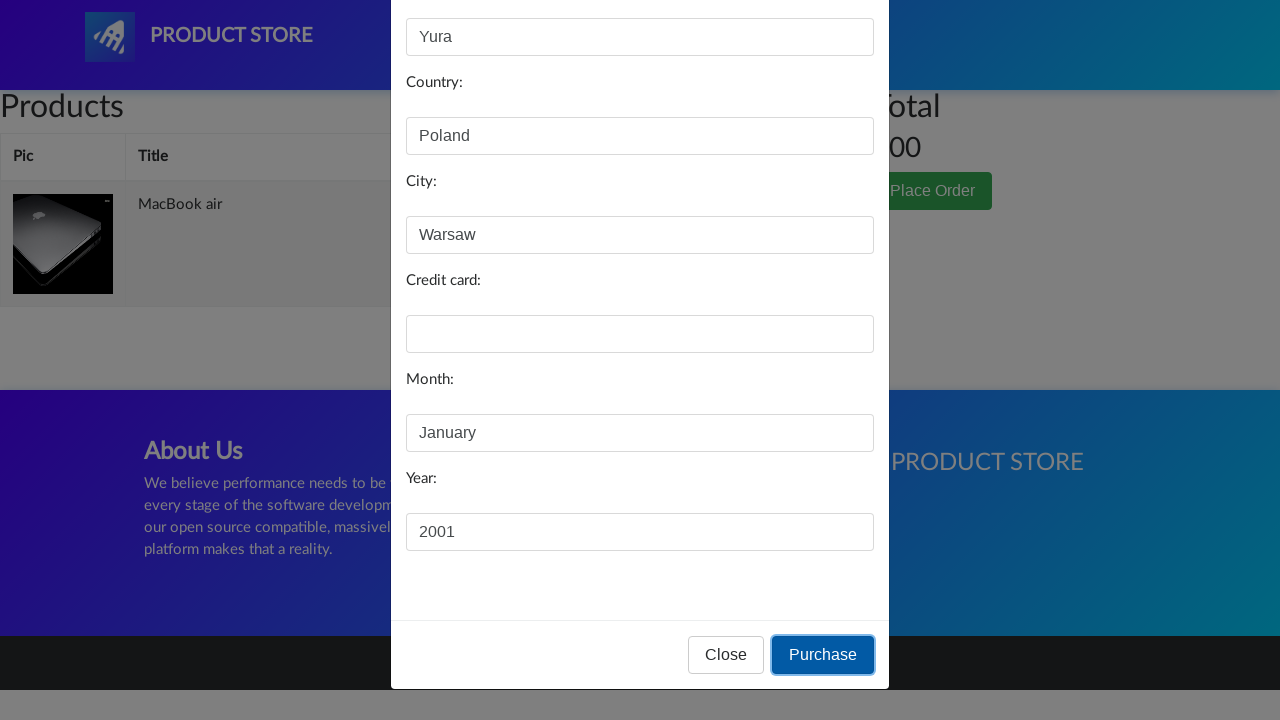

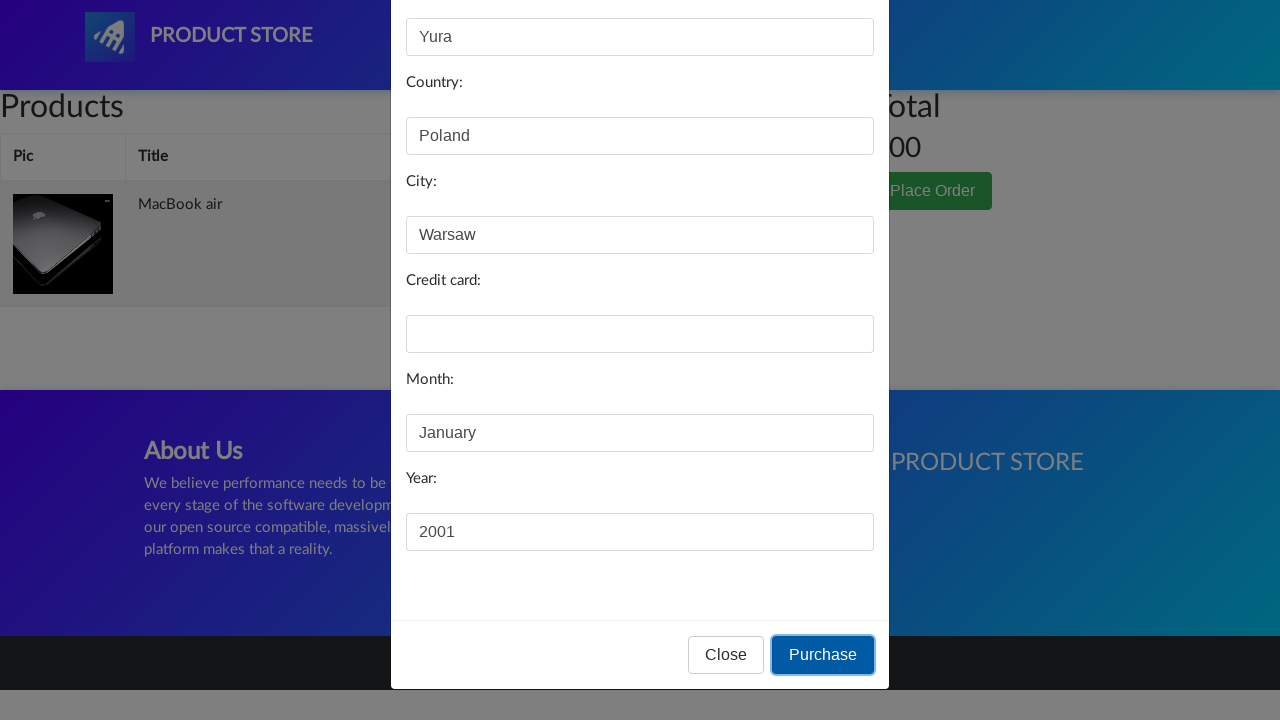